Tests clicking on a "free trial" link using partial link text matching and then navigating back

Starting URL: https://app.vwo.com

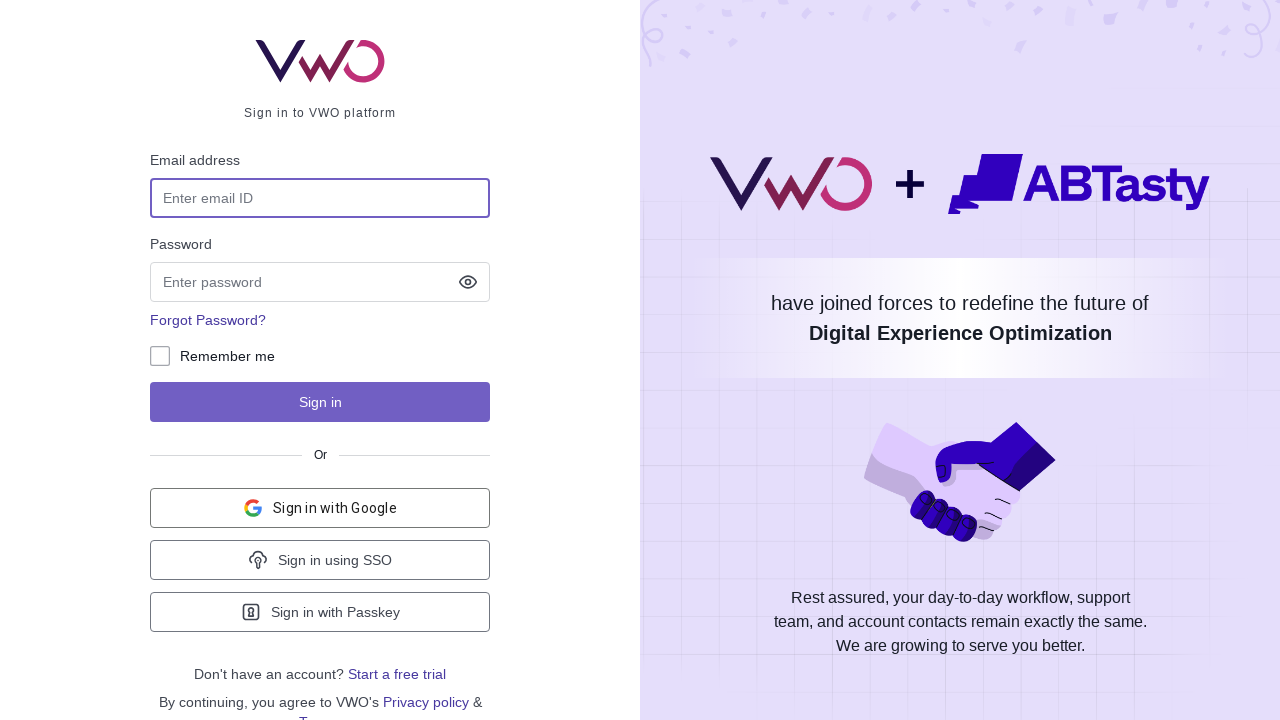

Clicked on 'free trial' link at (397, 674) on a:has-text('free trial')
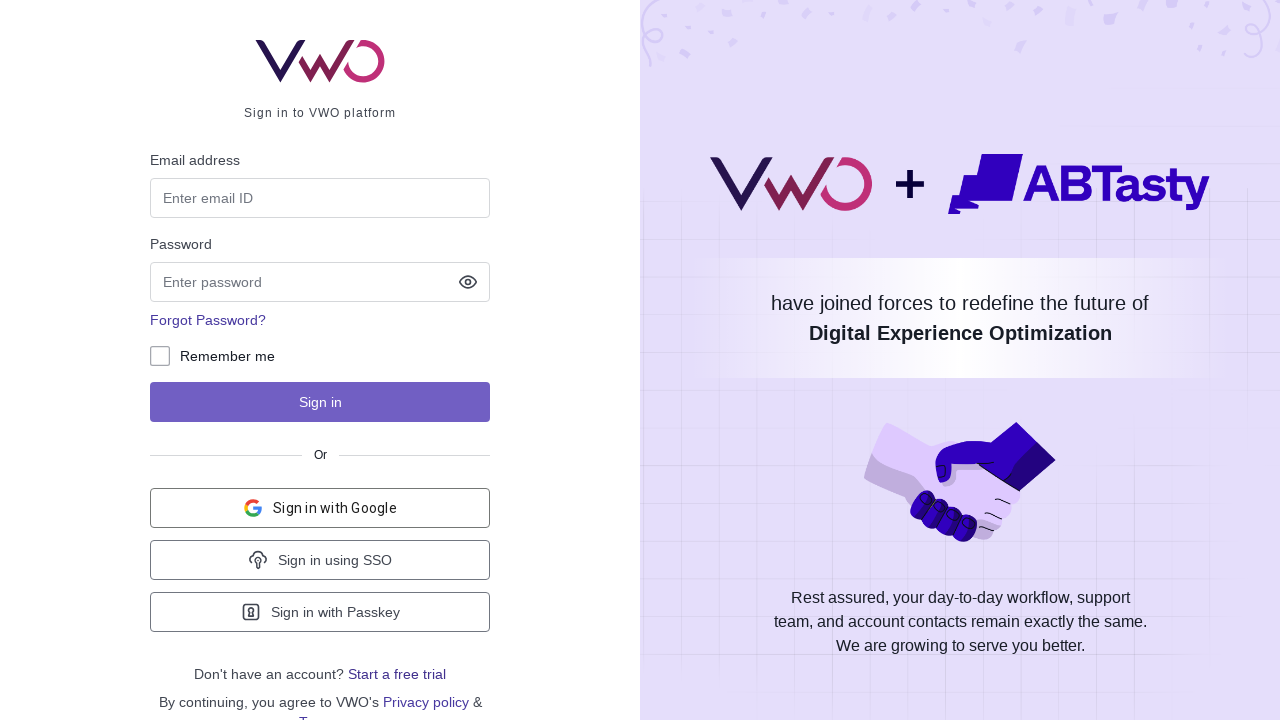

Waited for page to load (networkidle)
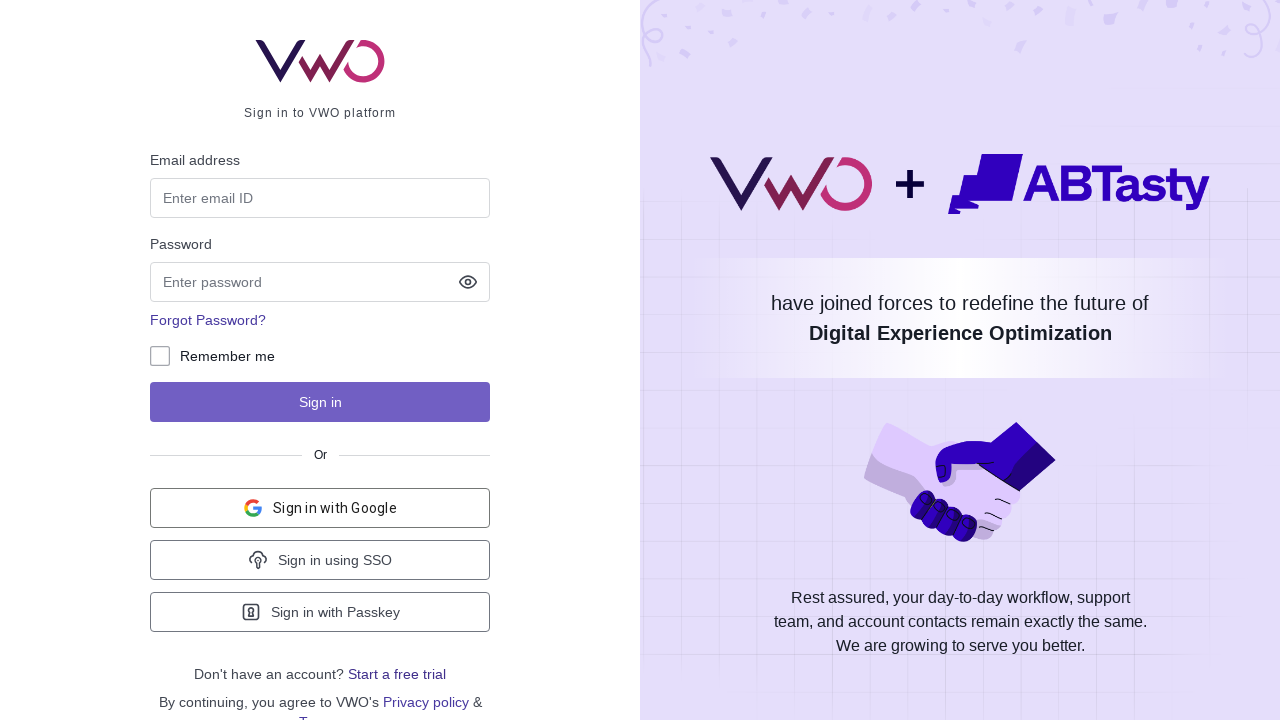

Navigated back to previous page
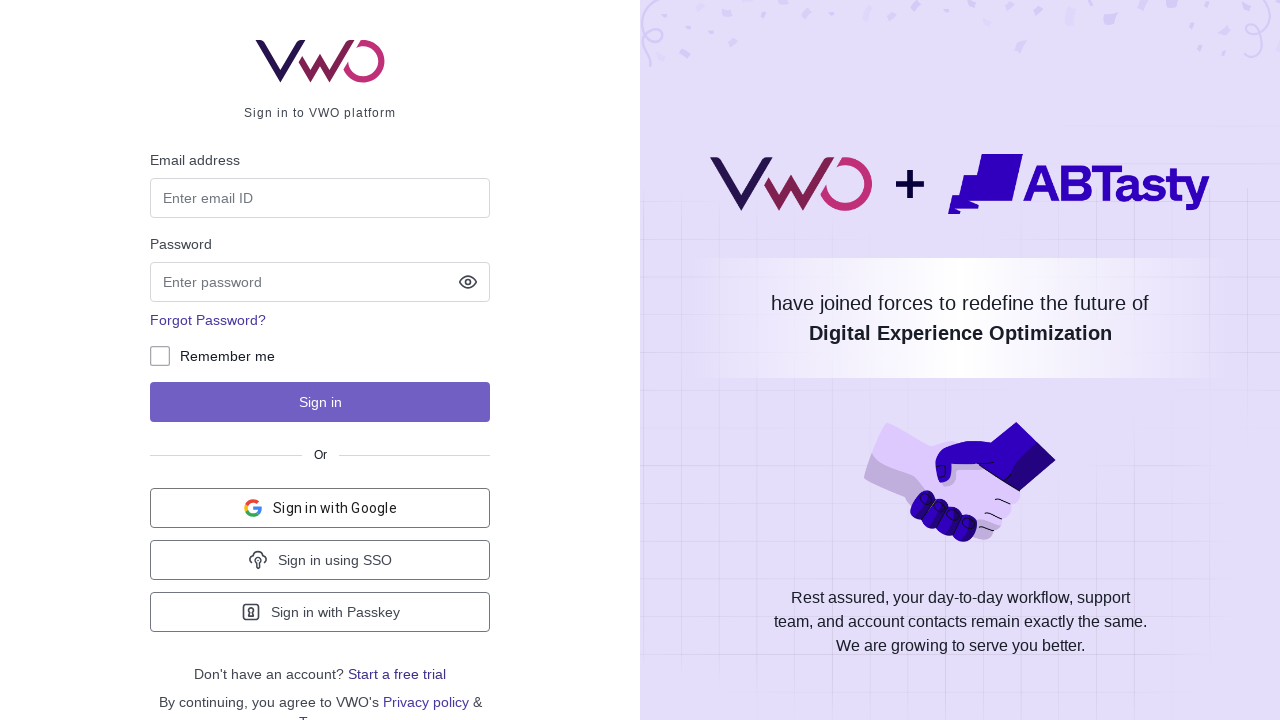

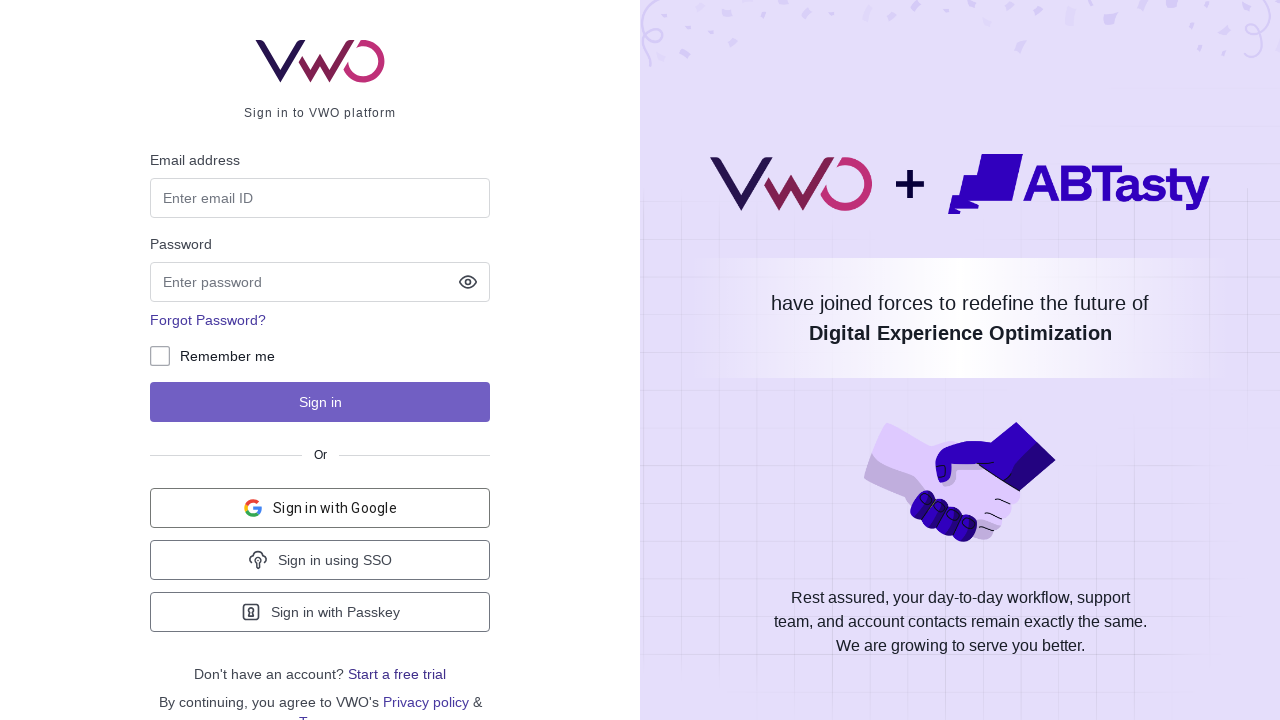